Tests deleting a member by first adding a member, then clicking the delete button and verifying the member is removed from the list

Starting URL: https://testing-replica-3a311.web.app

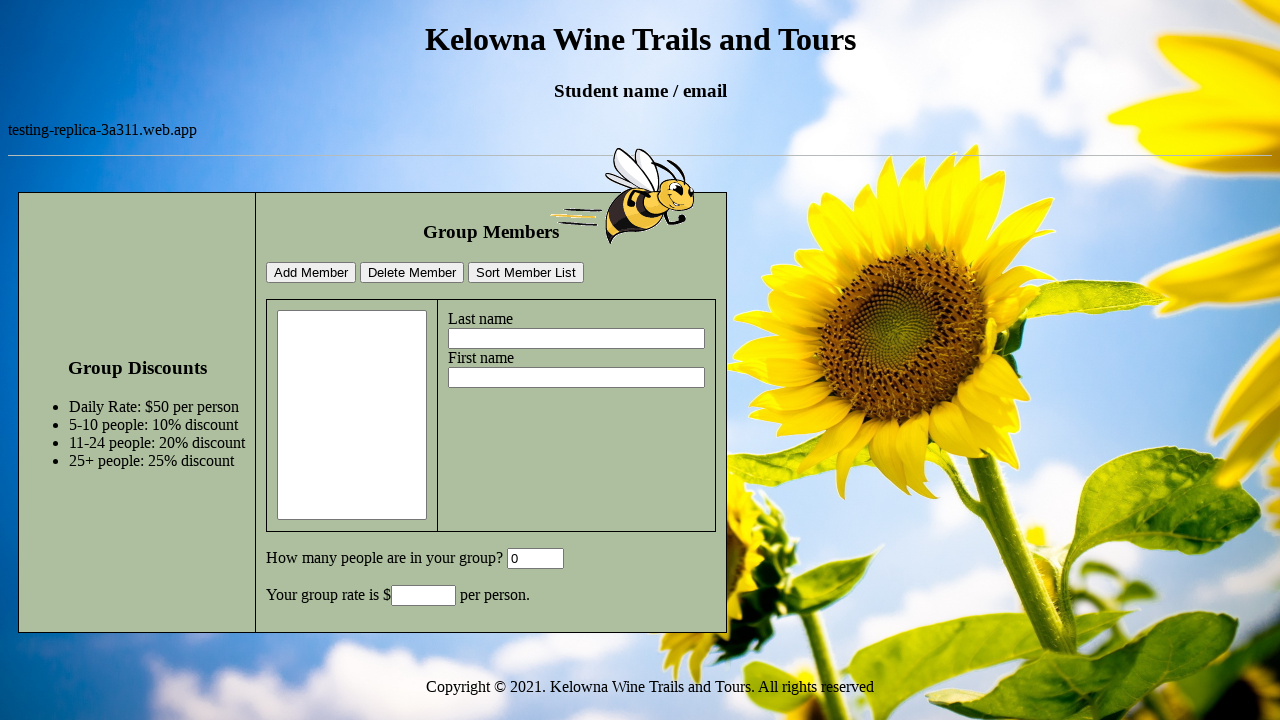

Filled group size field with '5' on #GroupSize
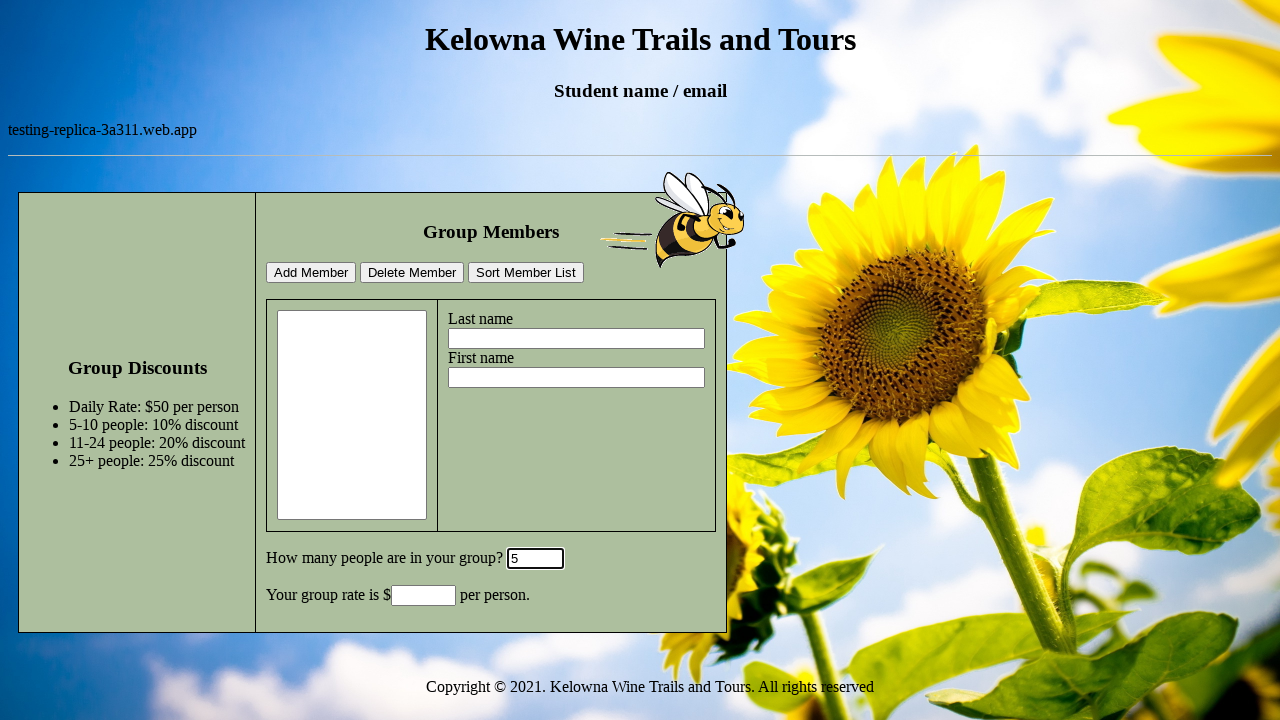

Filled lastname field with 'Smith' on #lastname
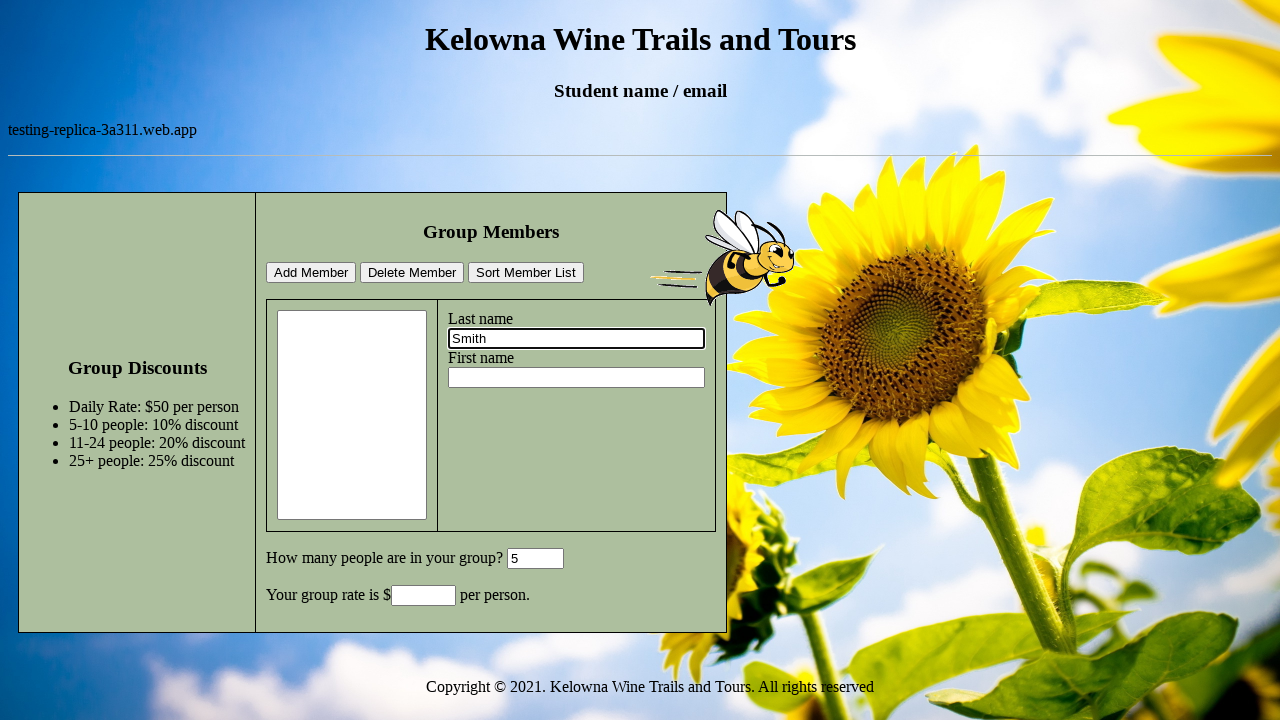

Filled firstname field with 'Anne' on #firstname
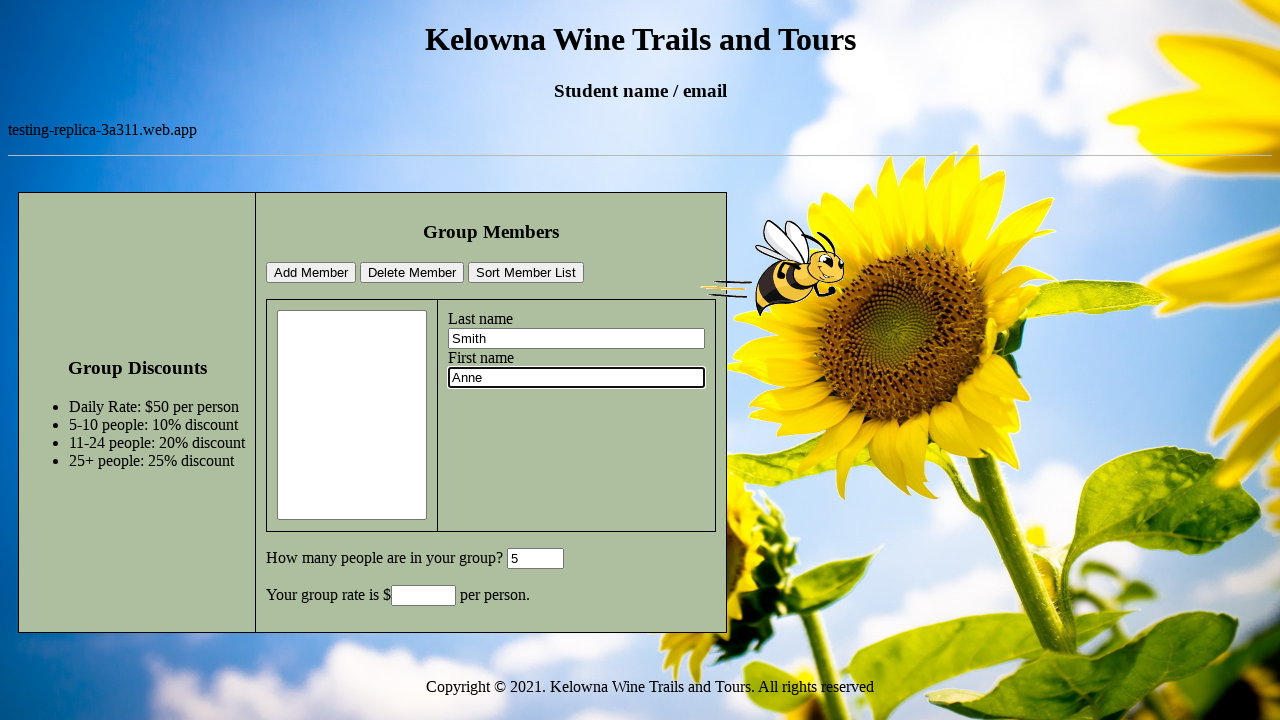

Clicked add member button to add Anne Smith at (311, 273) on #addMemberBtn
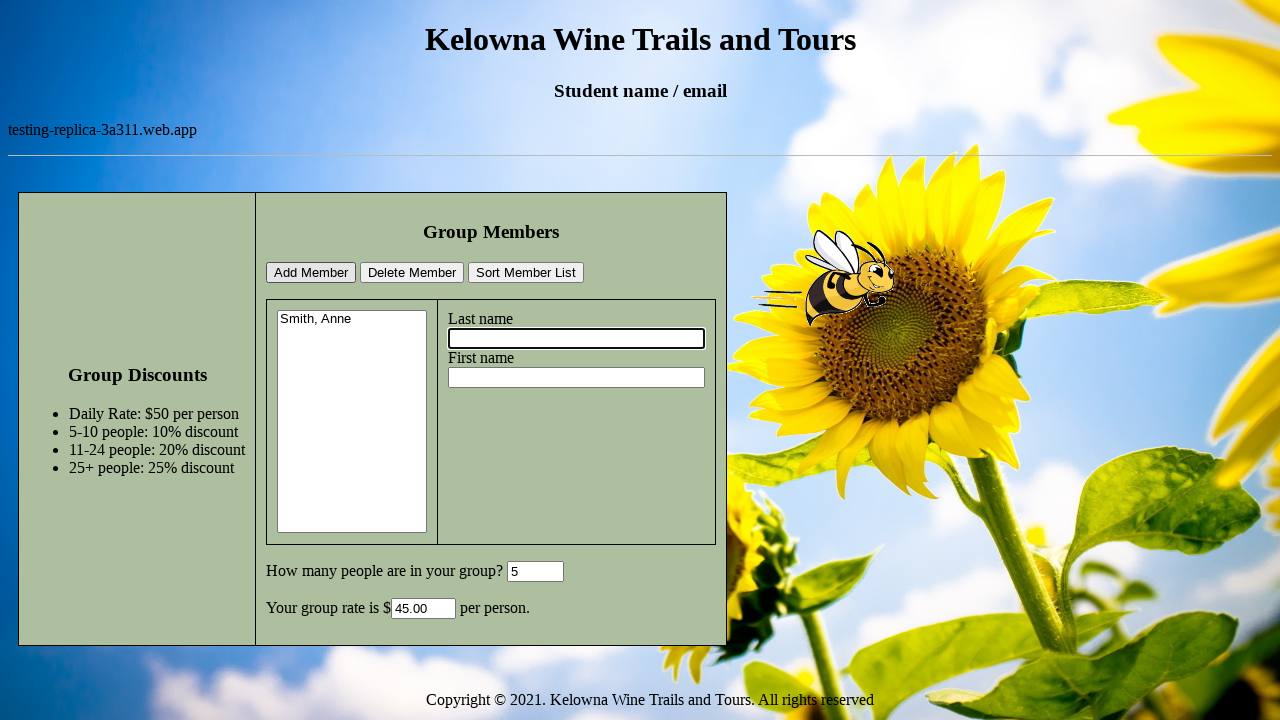

Clicked delete member button to remove Anne Smith at (412, 273) on #deleteMemberBtn
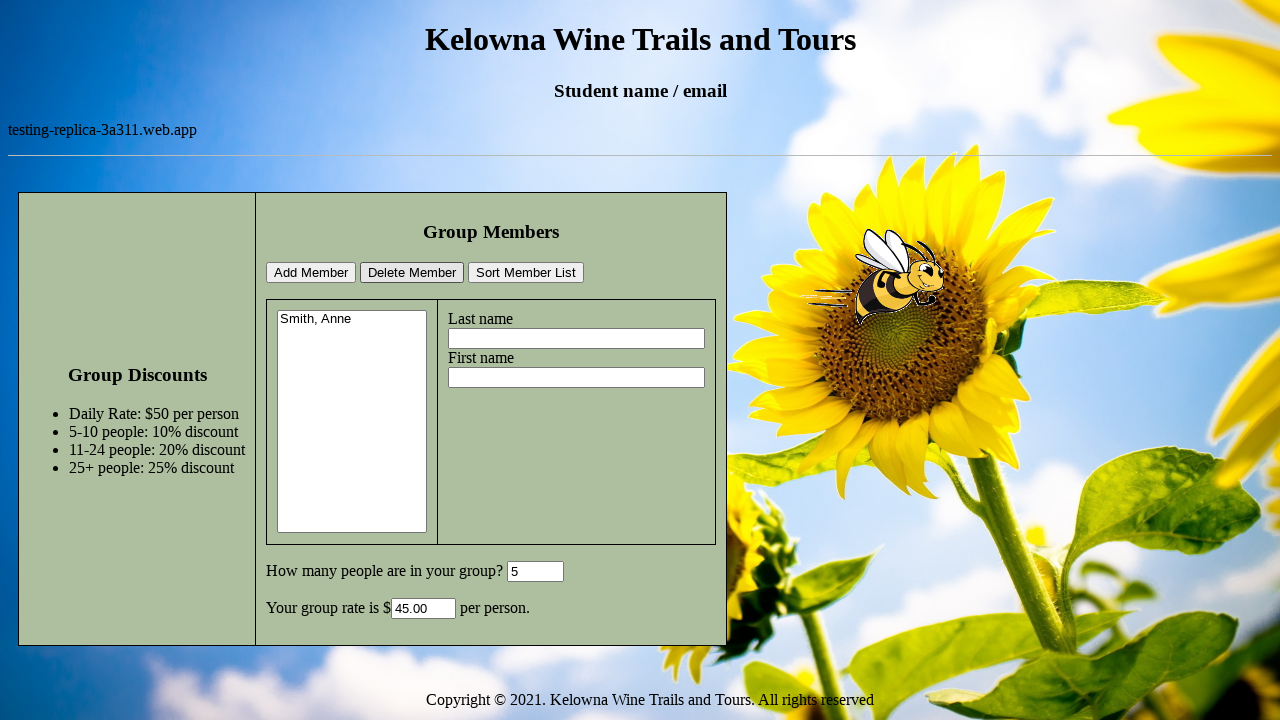

Members list updated after deletion
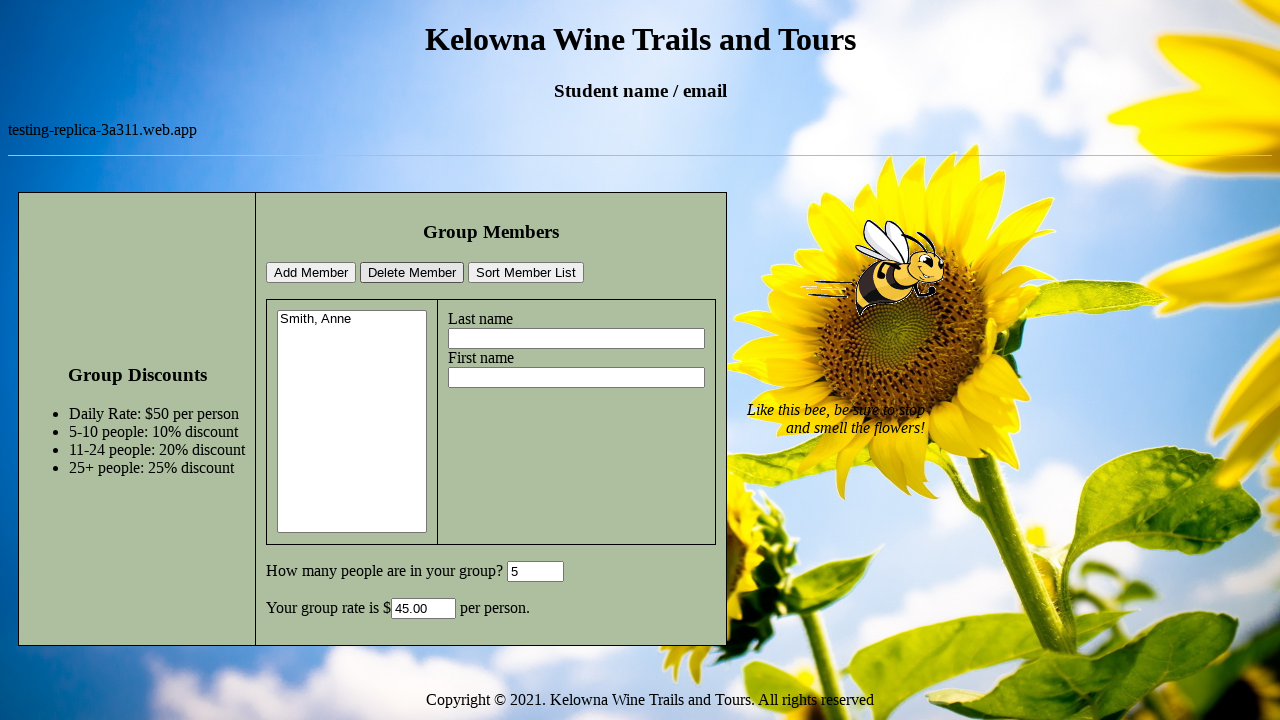

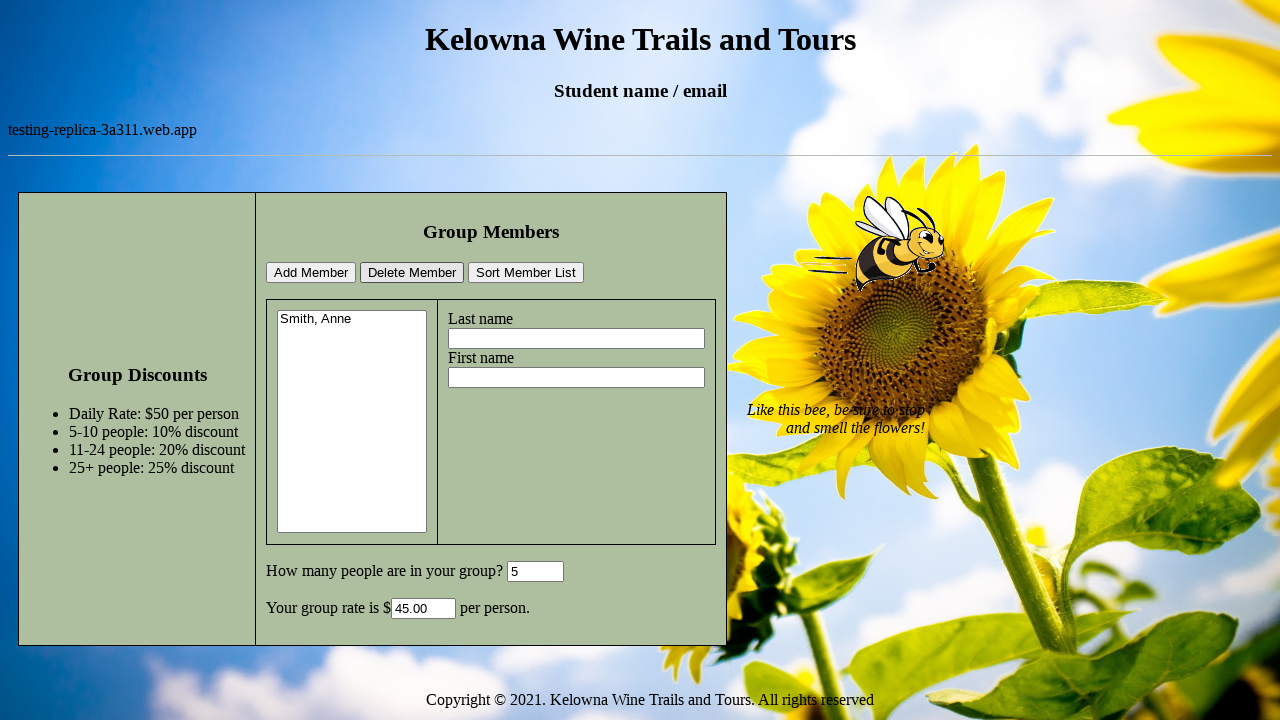